Verifies that the Home Depot homepage loads correctly by checking the page title

Starting URL: https://www.homedepot.com

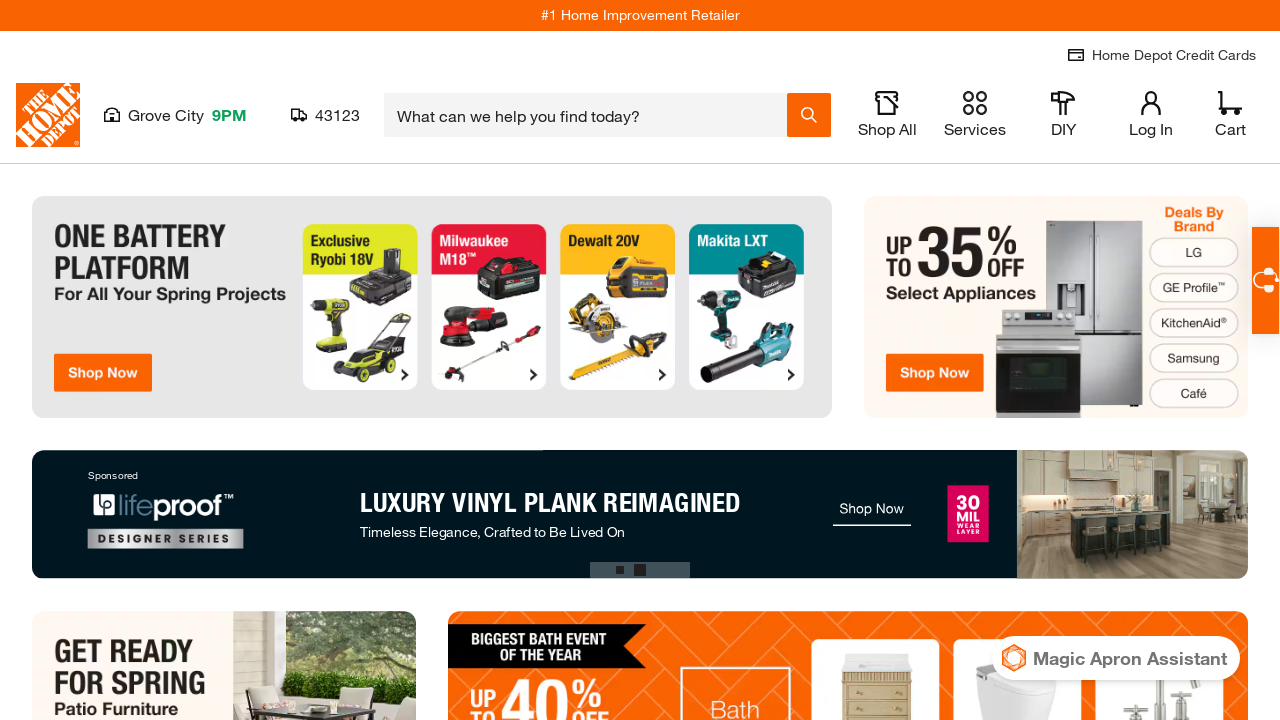

Navigated to Home Depot homepage
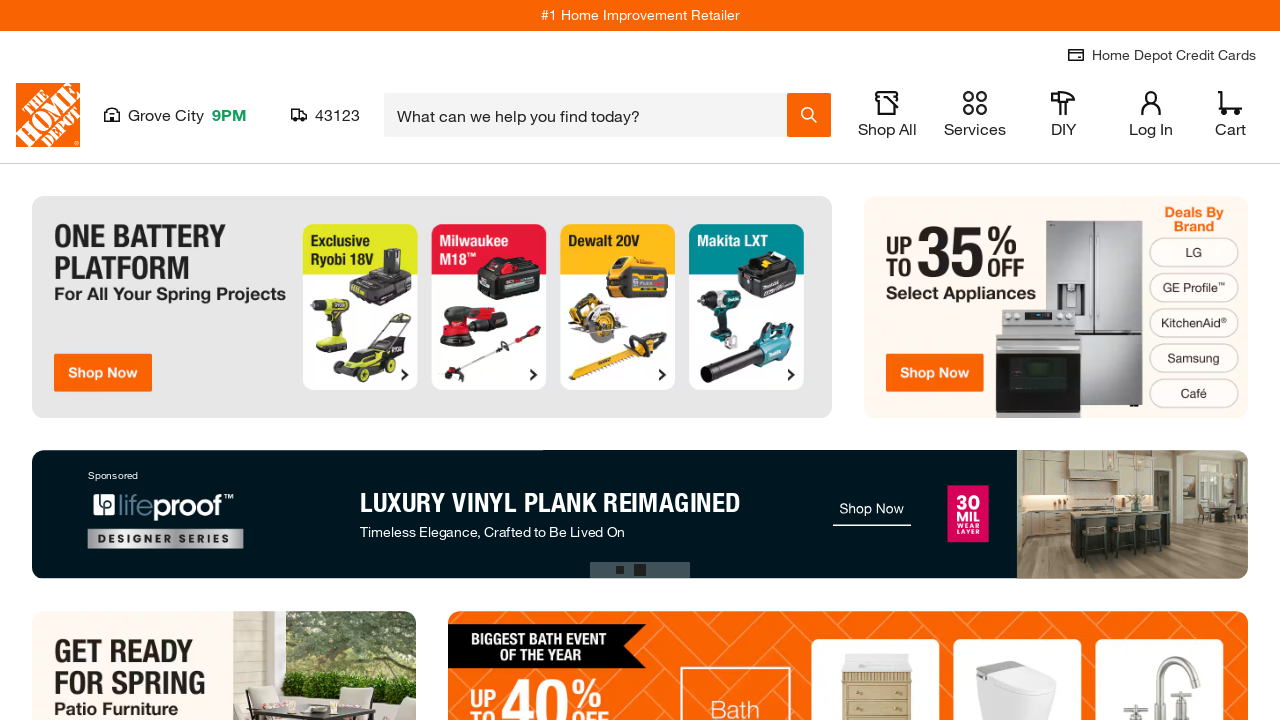

Verified page title is 'The Home Depot'
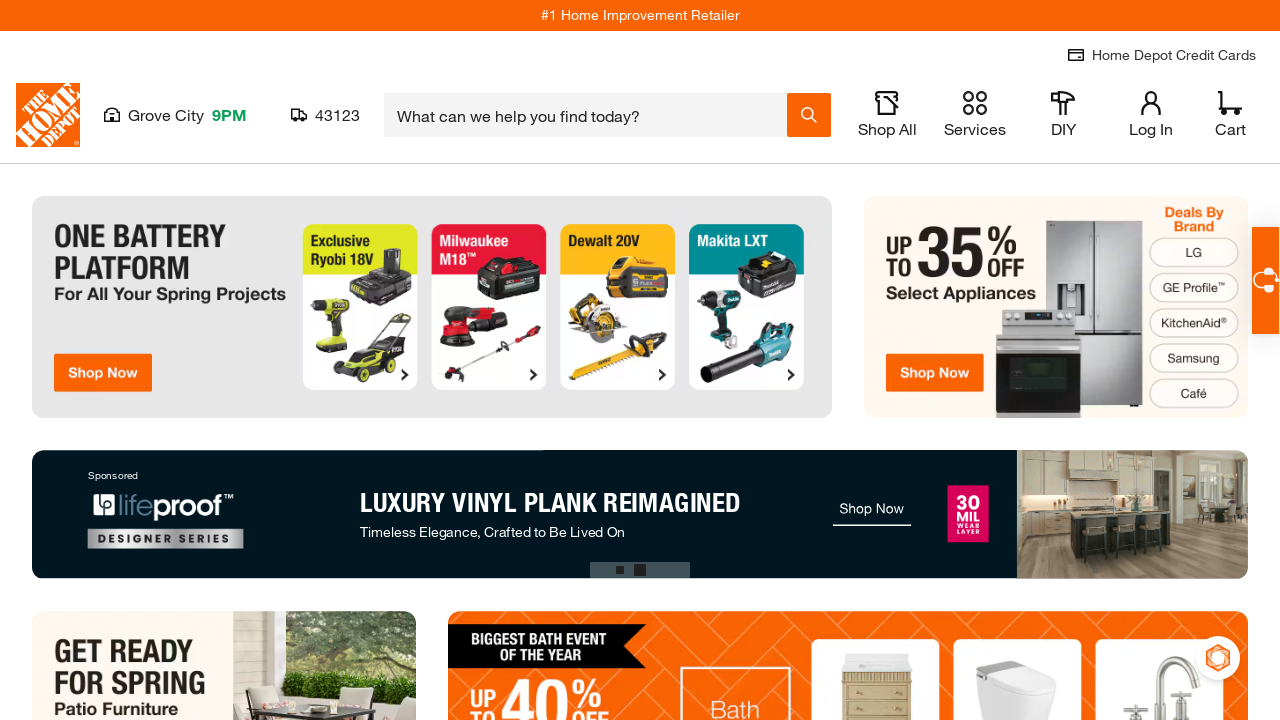

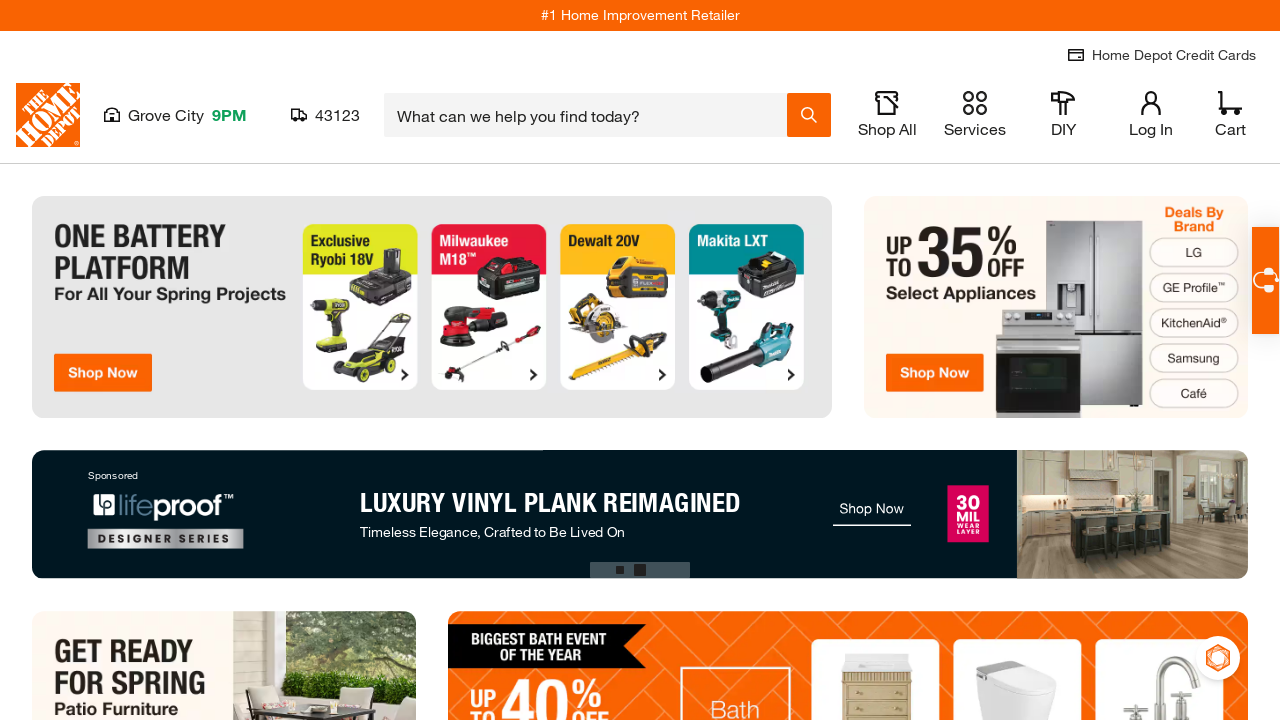